Tests JavaScript prompt popup by clicking button, entering text in the prompt, and accepting it

Starting URL: https://demoqa.com/alerts

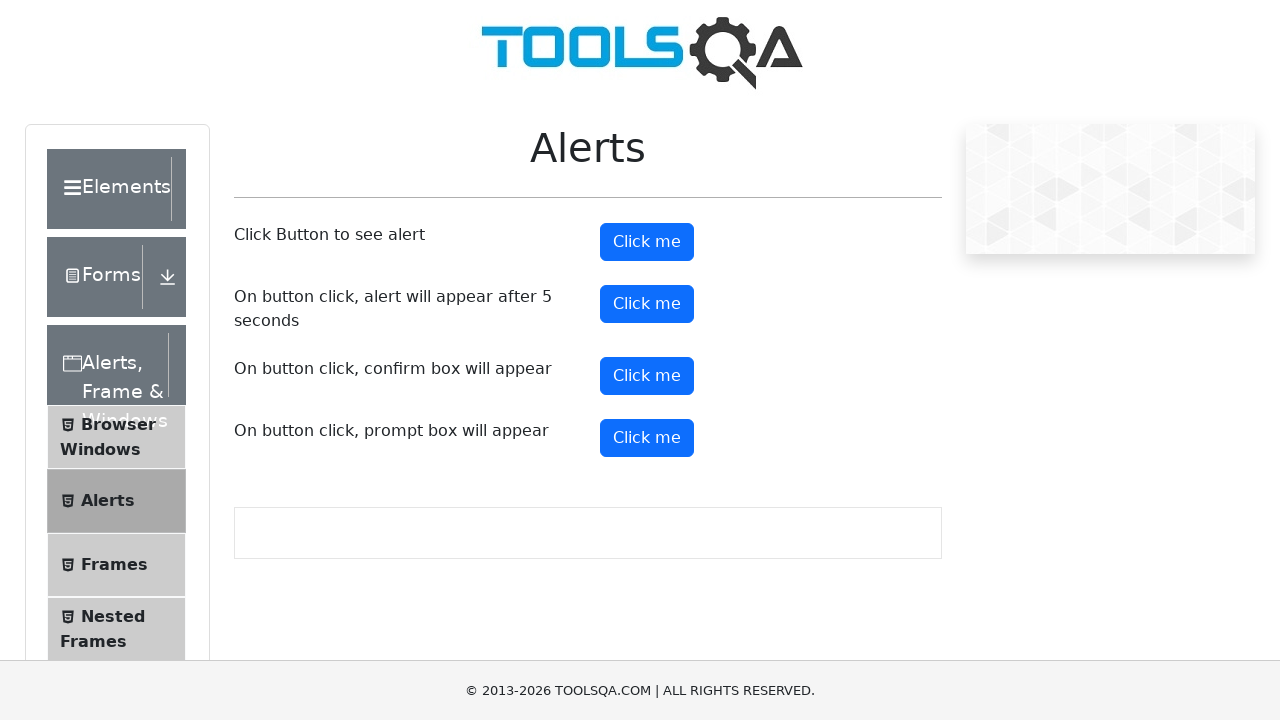

Clicked prompt button to trigger JavaScript prompt popup at (647, 438) on xpath=//button[contains(@id, 'promtButton')]
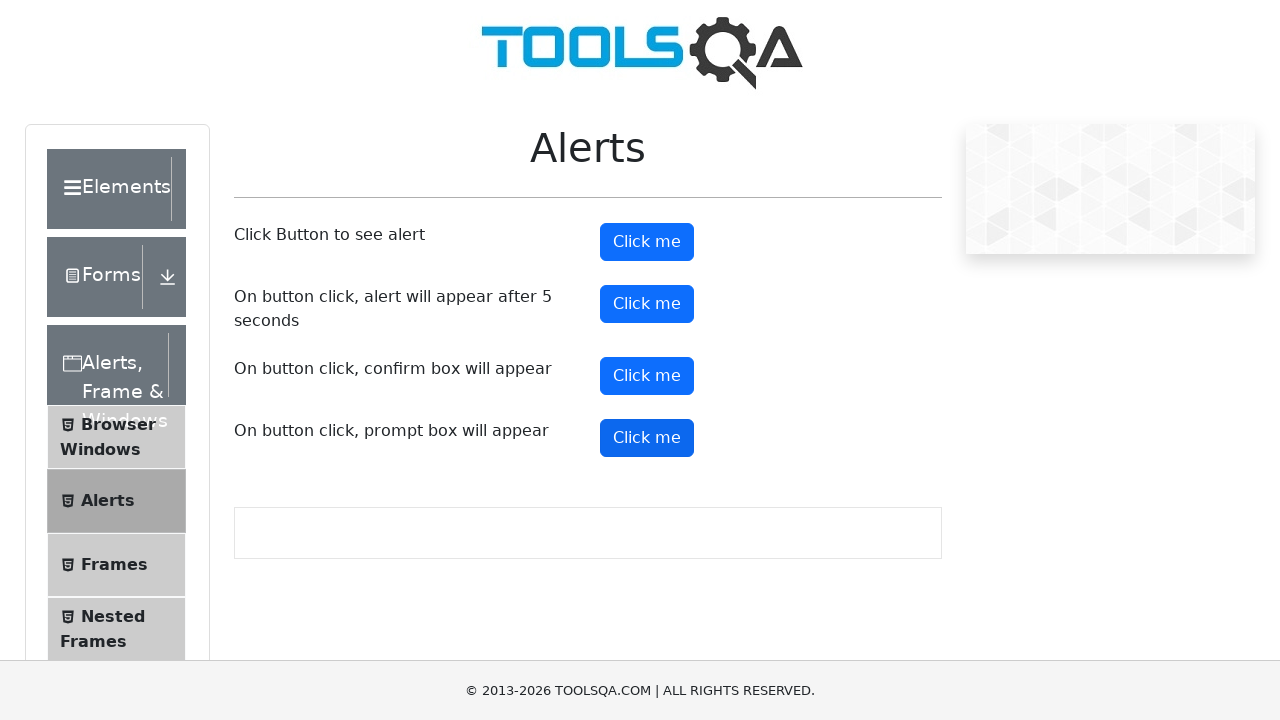

Waited 500ms for prompt dialog to be processed
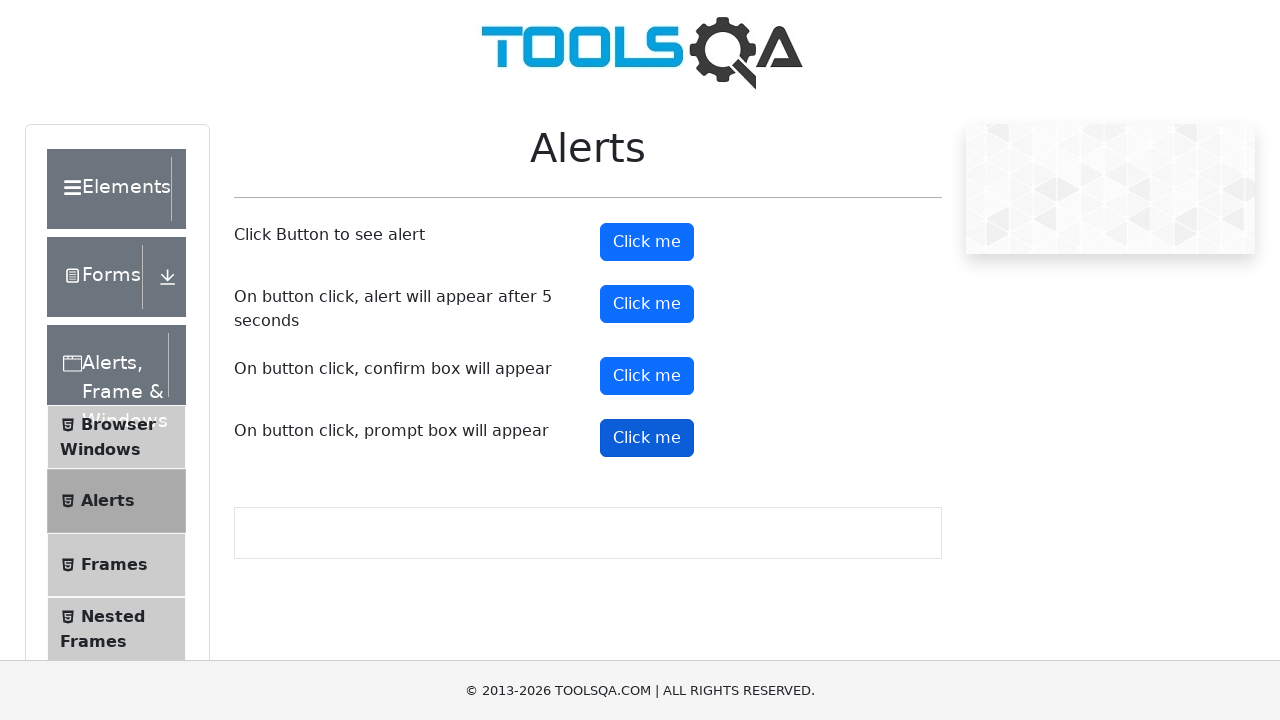

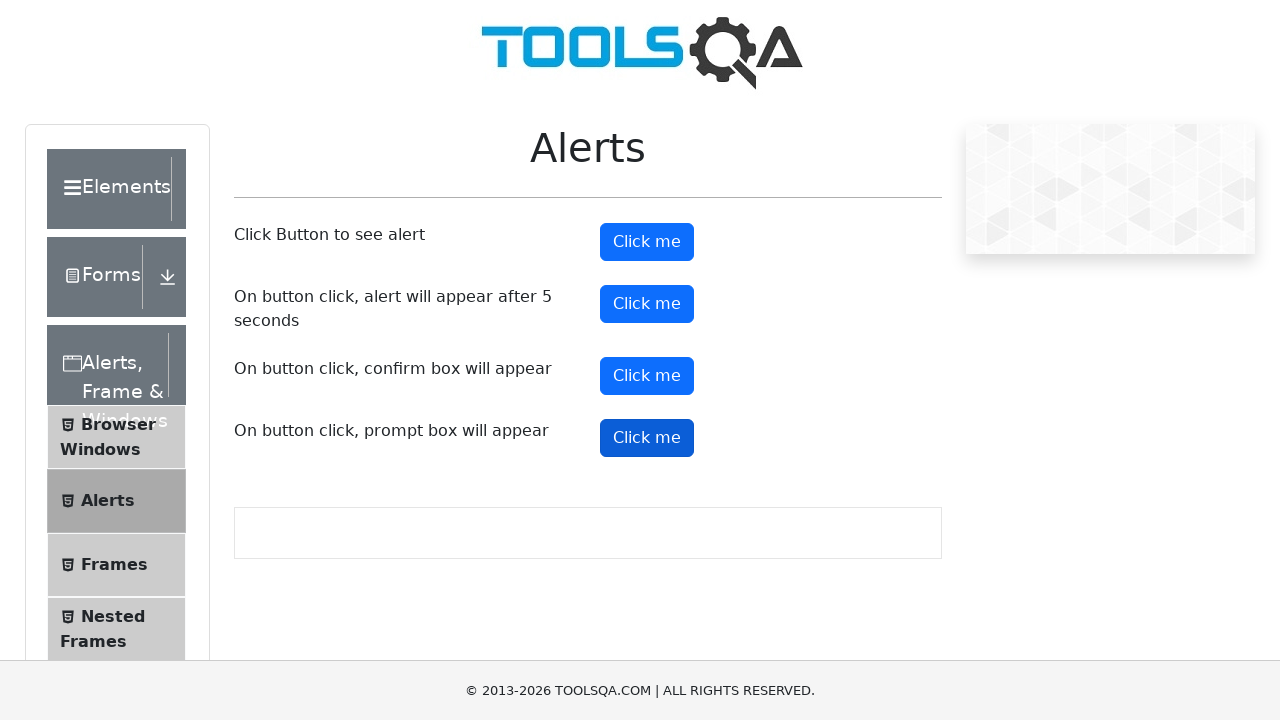